Tests a wait functionality by clicking a button that triggers a delayed element to appear, then verifies the element's text

Starting URL: https://www.automationtestinginsider.com/2019/08/textarea-textarea-element-defines-multi.html

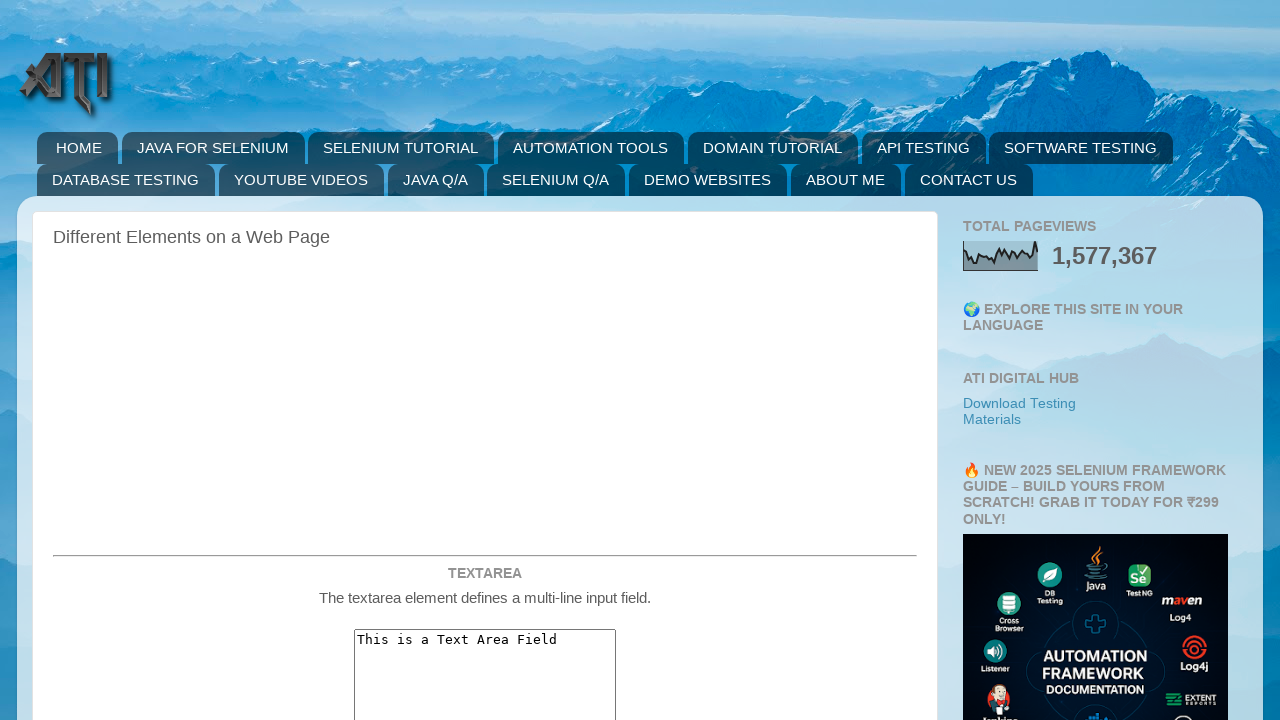

Navigated to textarea test page
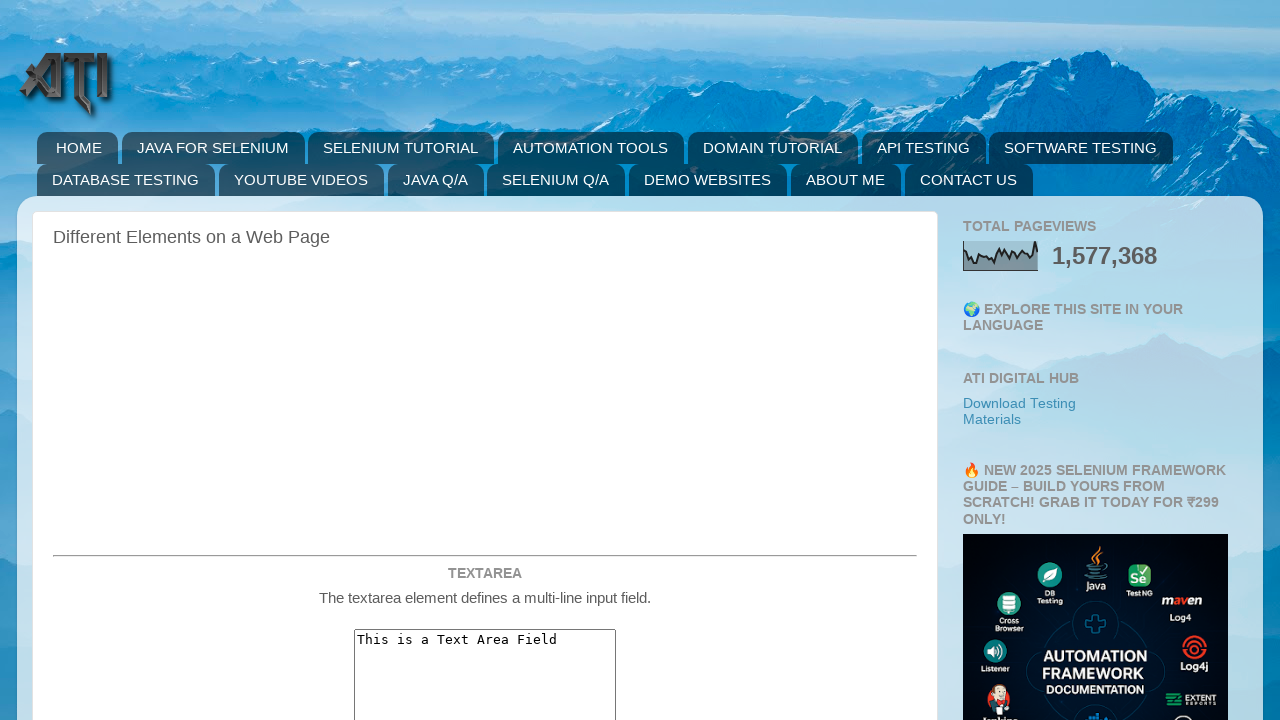

Clicked button to trigger delayed element at (485, 360) on #testWait123
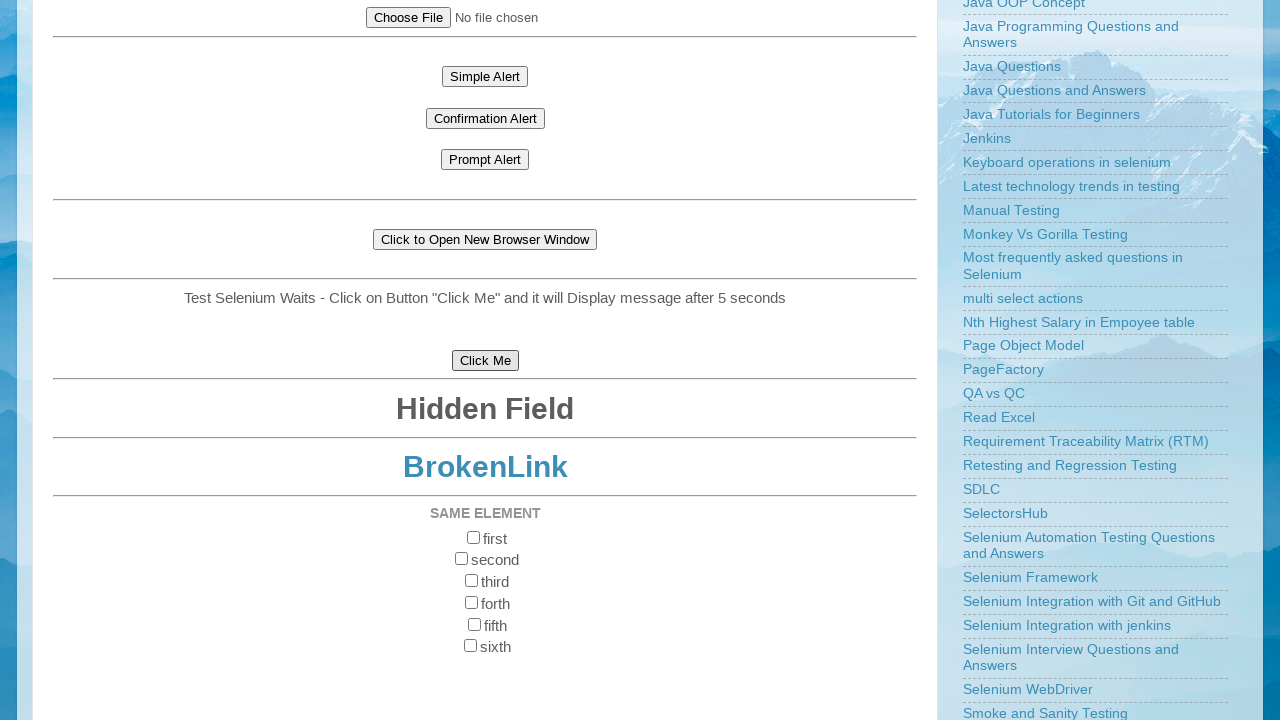

Welcome message element appeared
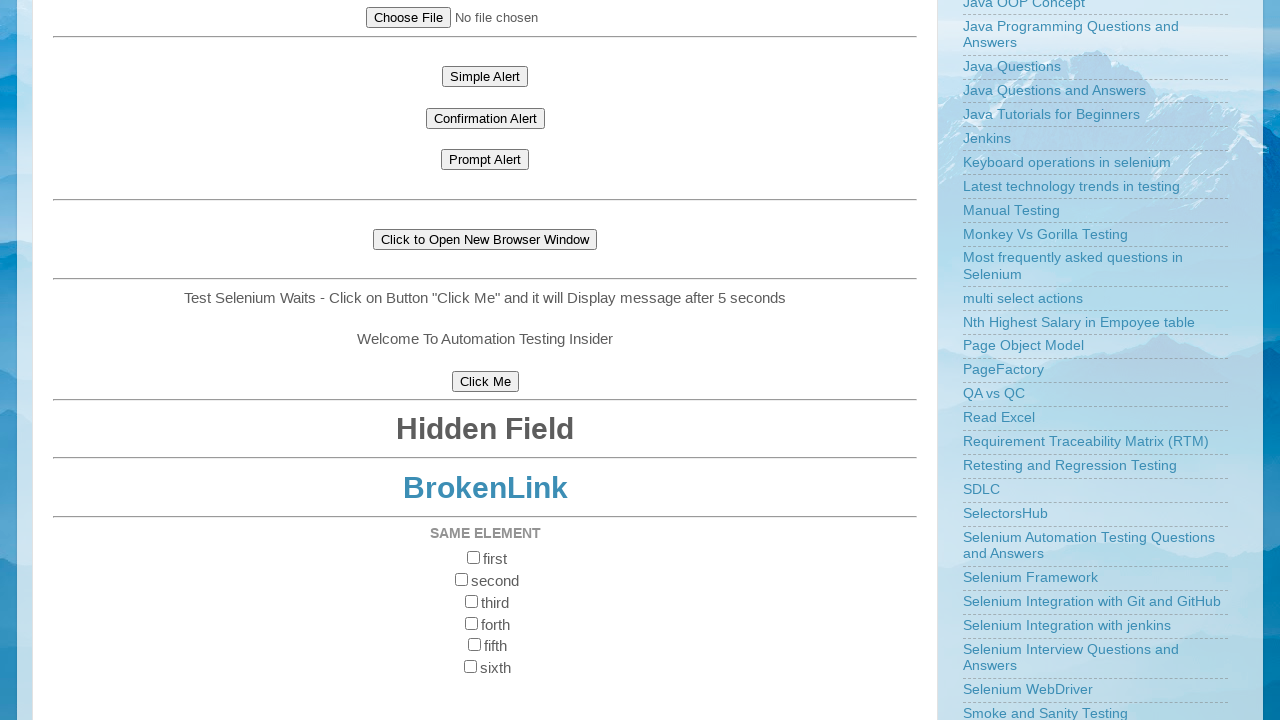

Retrieved text from element: 'Welcome To Automation Testing Insider'
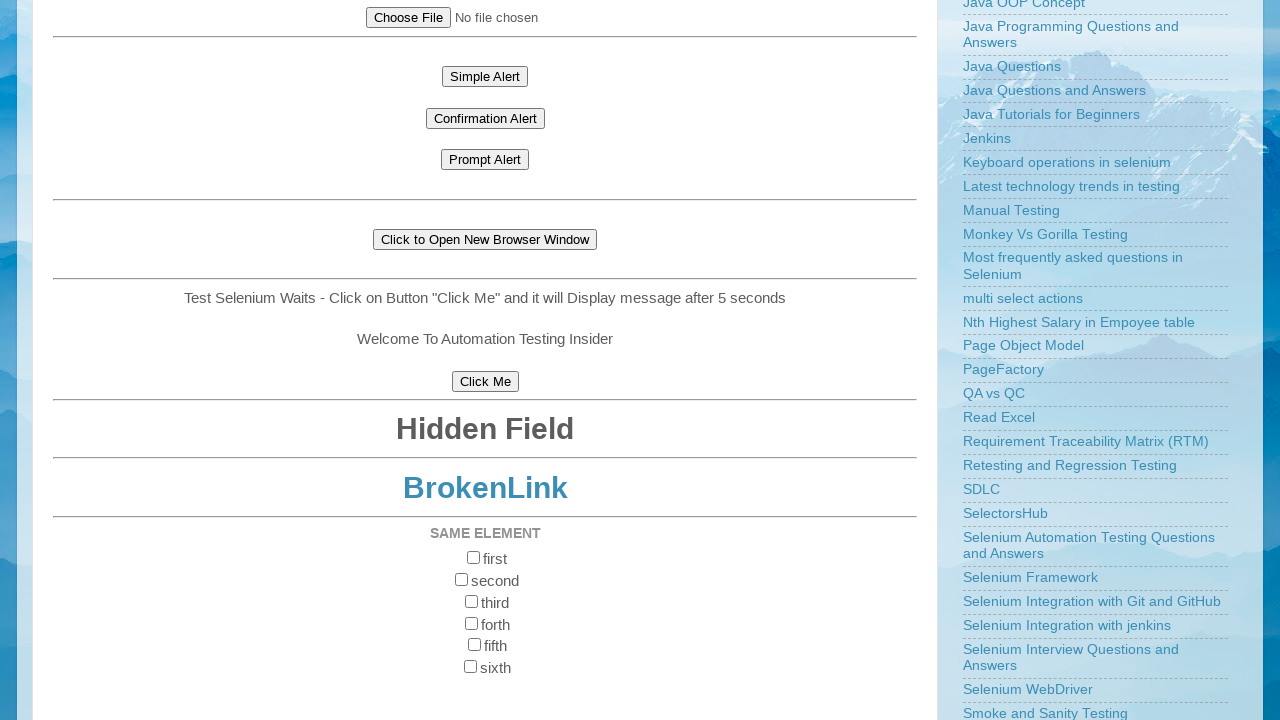

Test completed and text verified
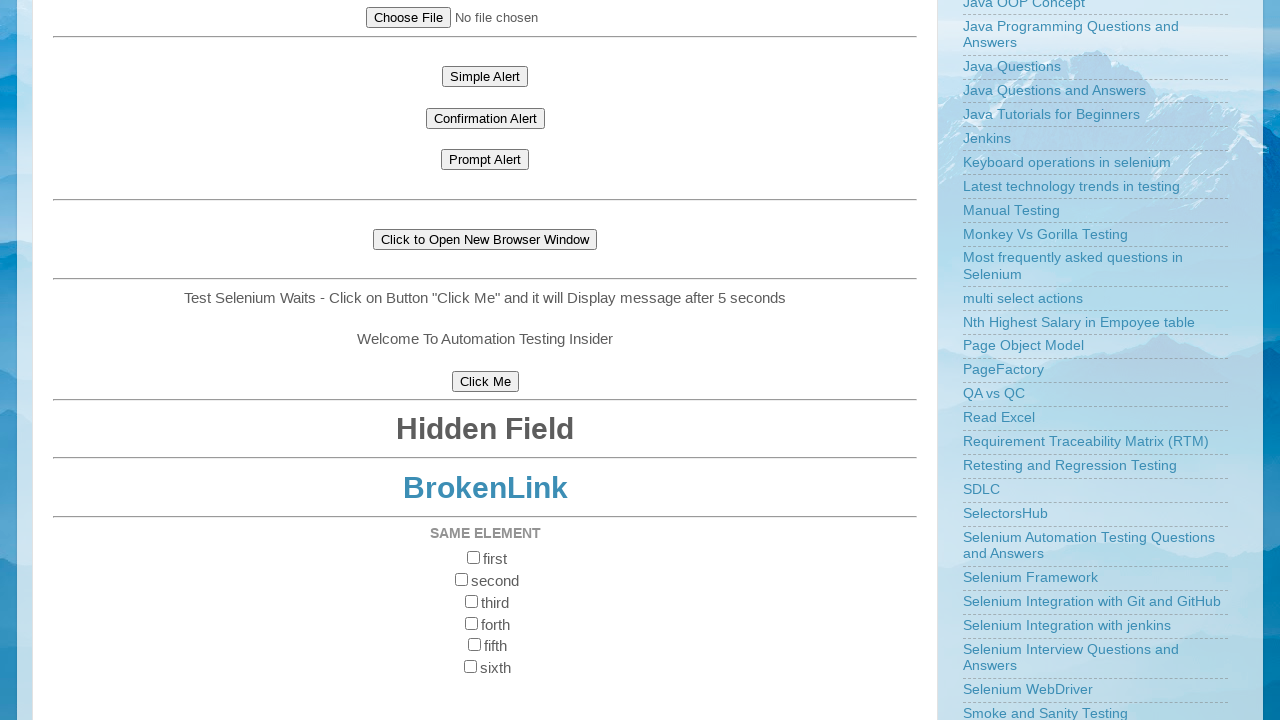

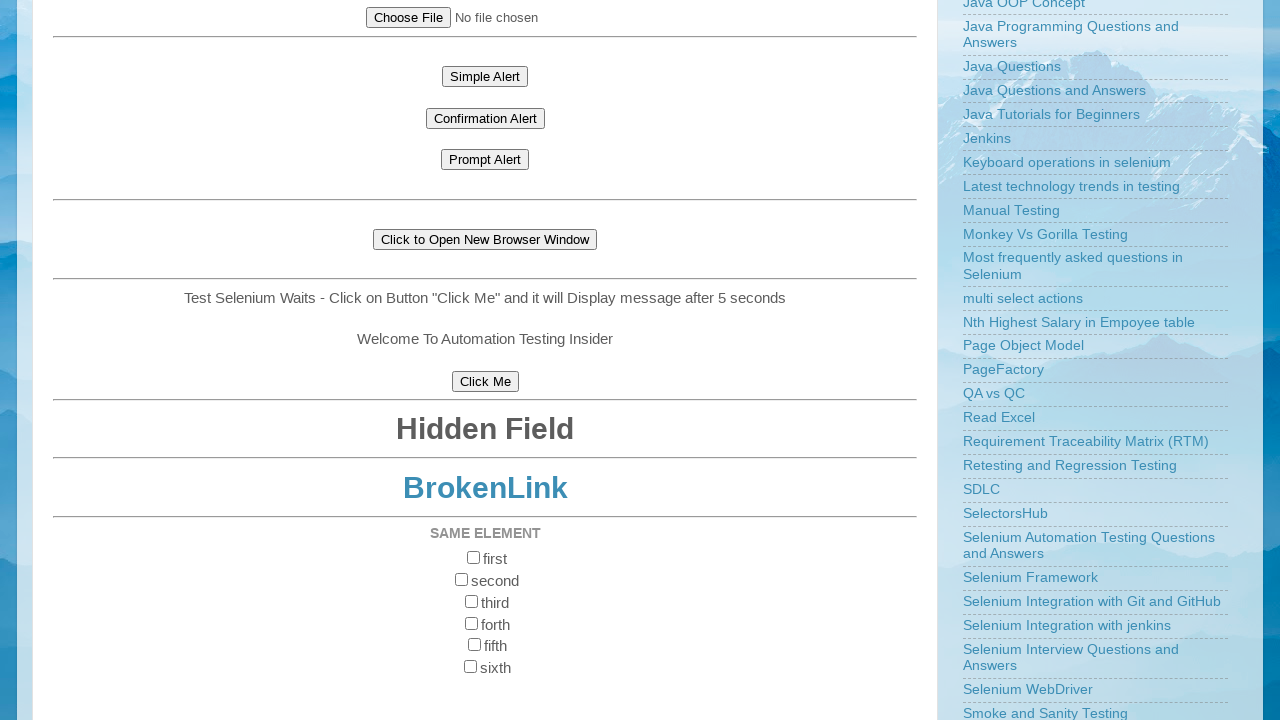